Verifies that after re-enabling the ad via the restart link, it appears once on refresh then stops appearing after being closed again

Starting URL: https://the-internet.herokuapp.com/entry_ad

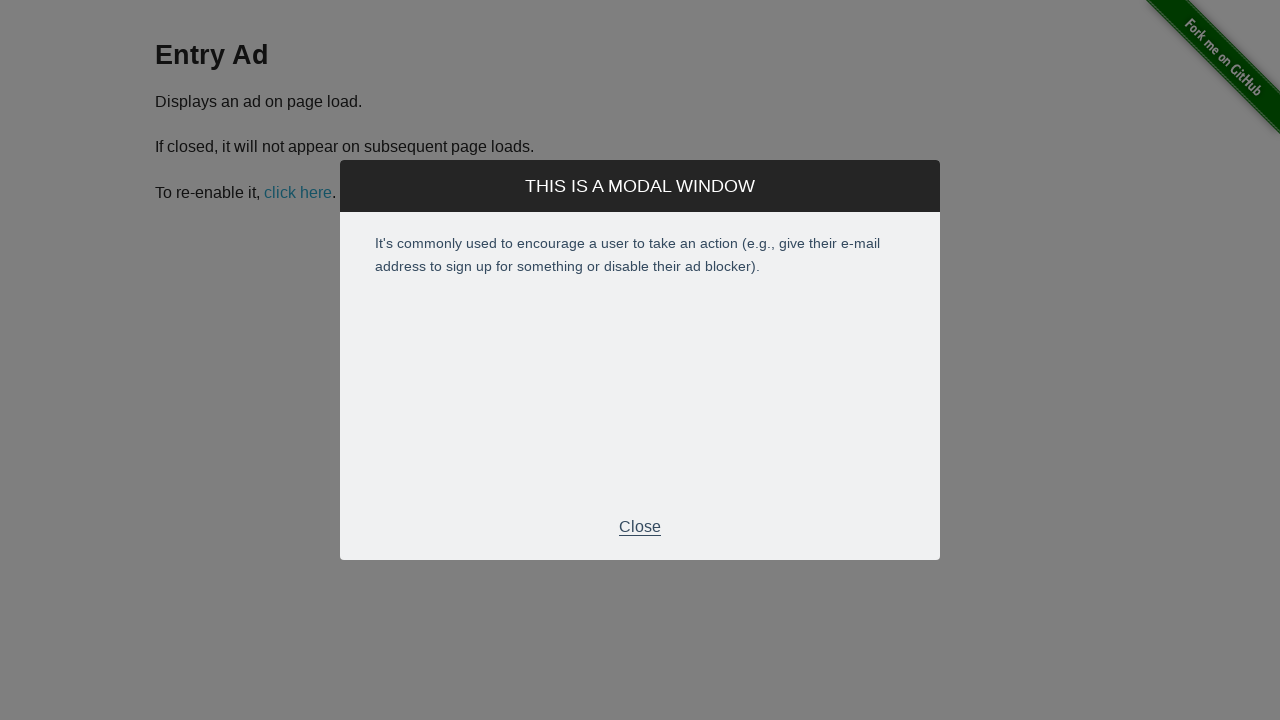

Ad popup appeared on initial page load
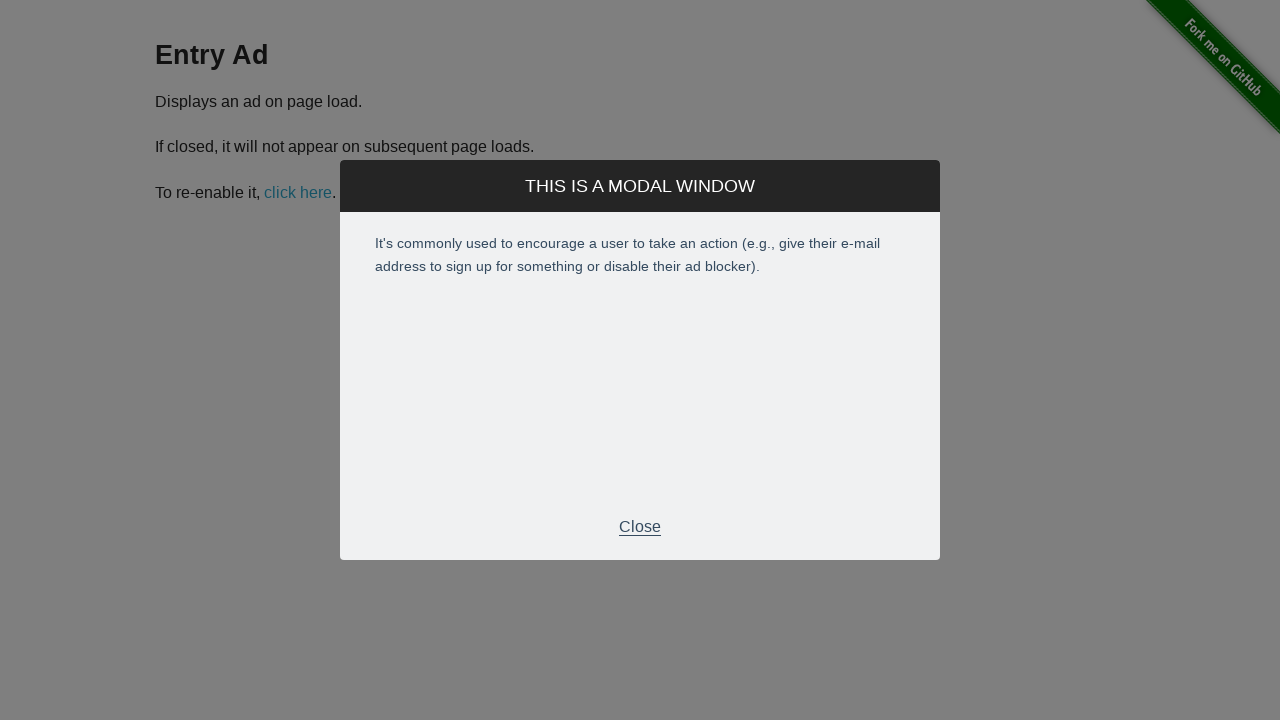

Closed the ad popup by clicking close button at (640, 527) on div.modal-footer p
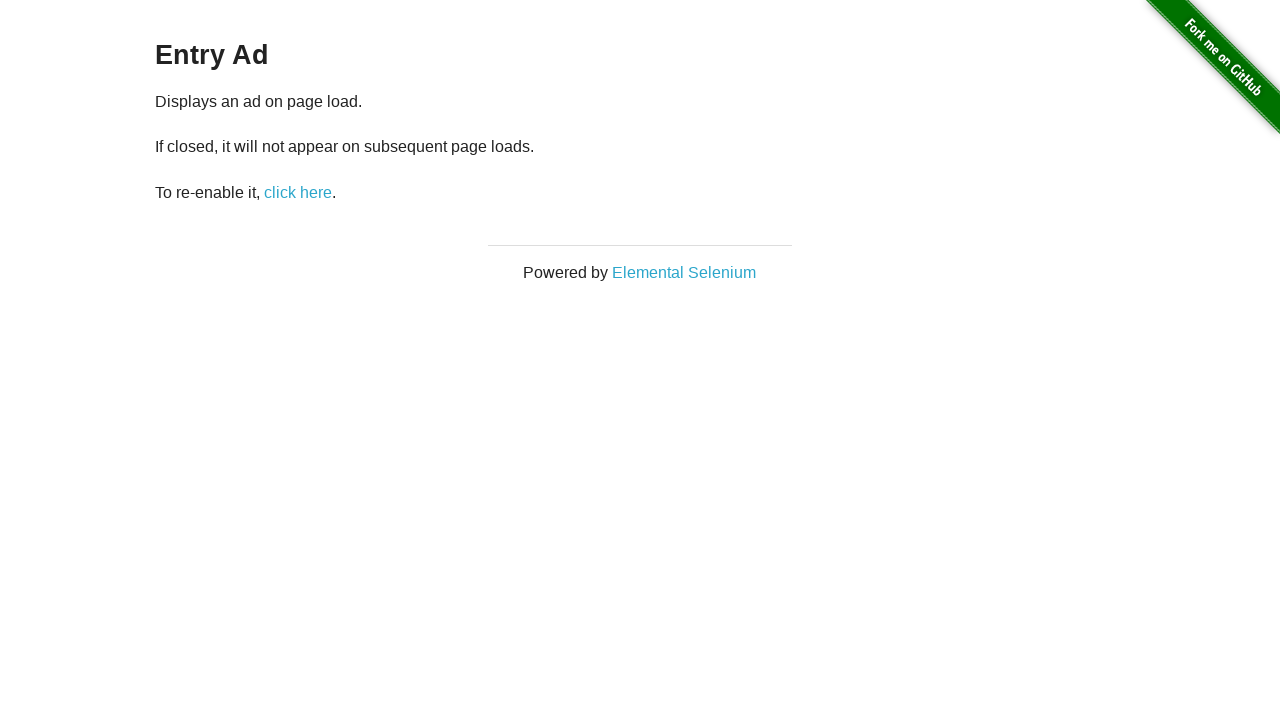

Waited for modal to disappear
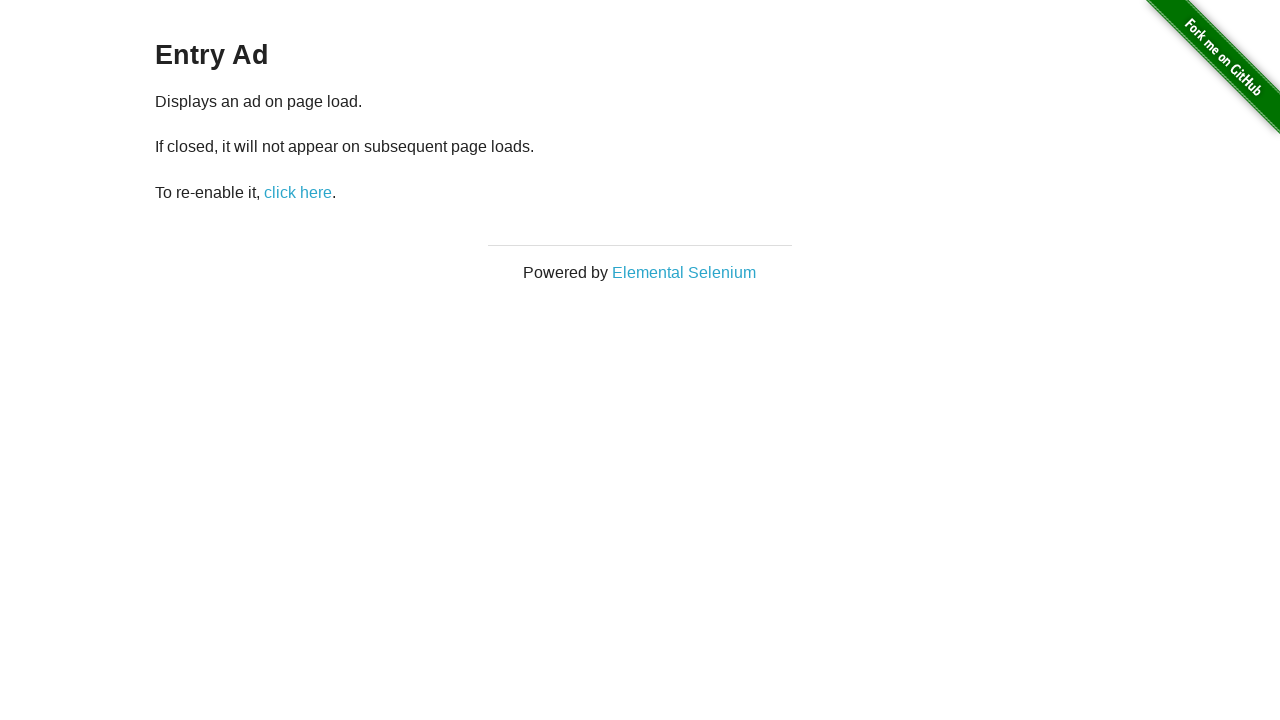

Clicked restart ad link to re-enable the ad at (298, 192) on #restart-ad
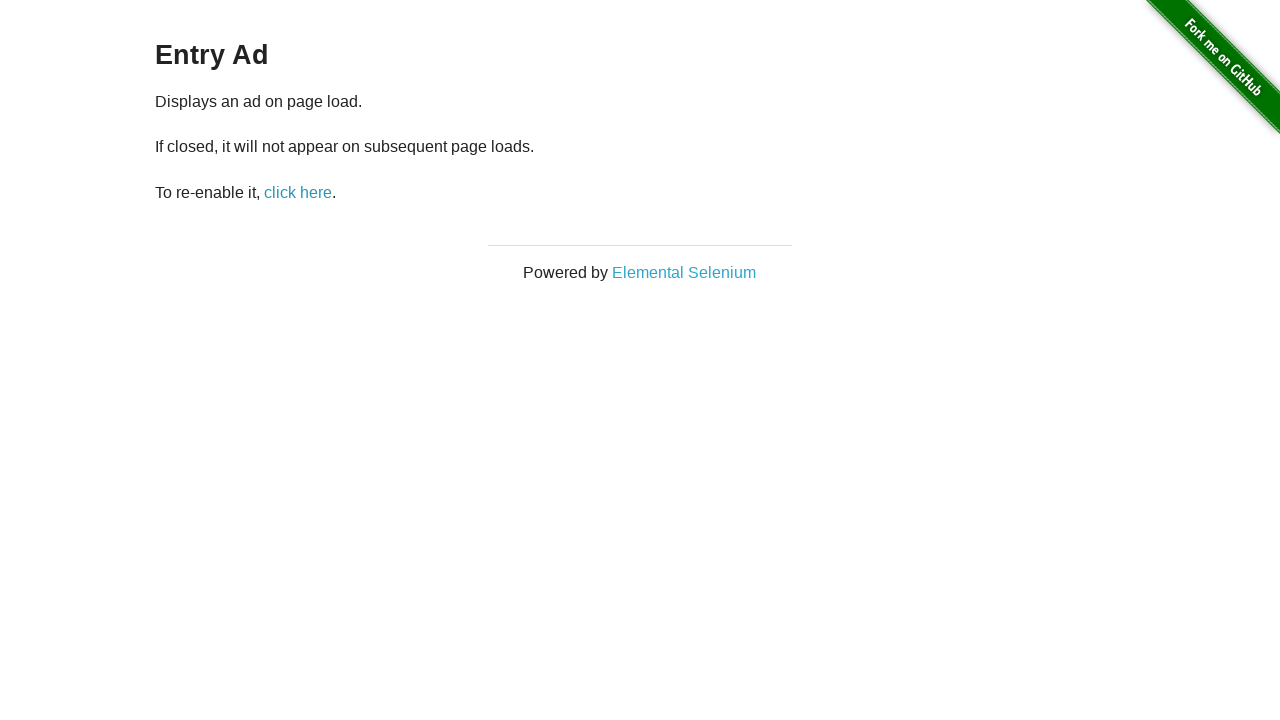

Reloaded page after clicking restart ad link
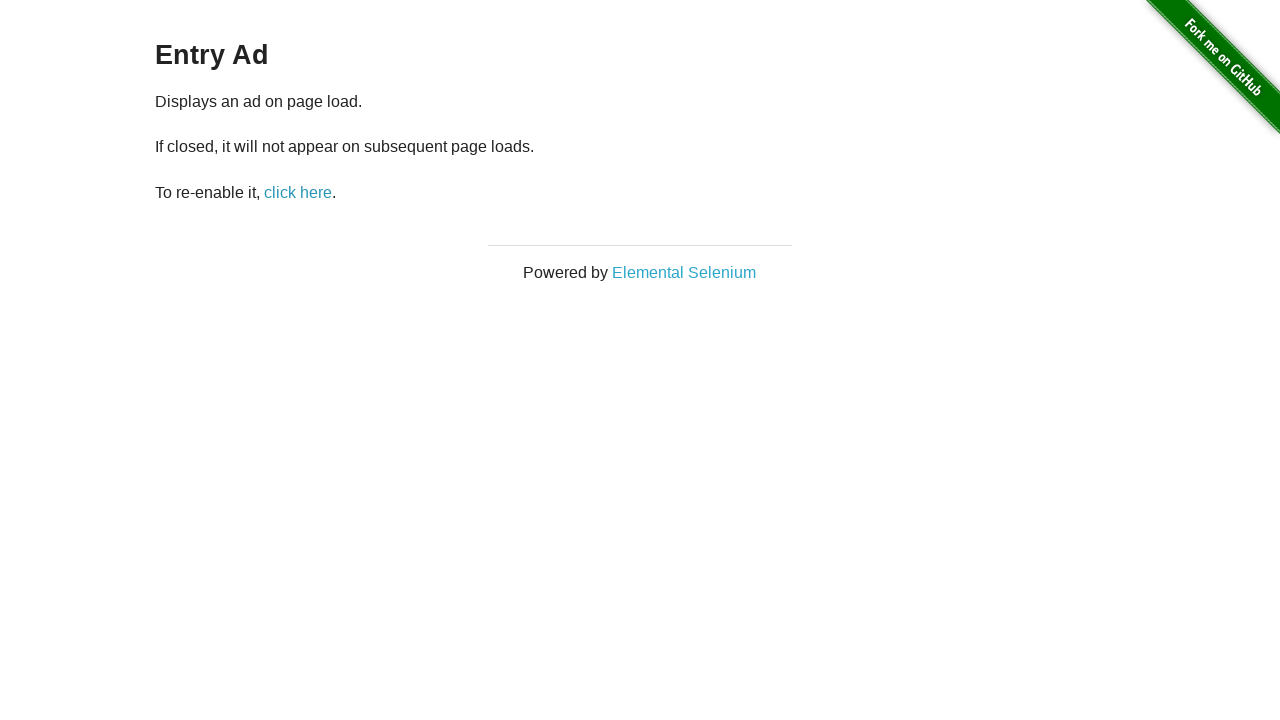

Ad popup appeared again after page reload
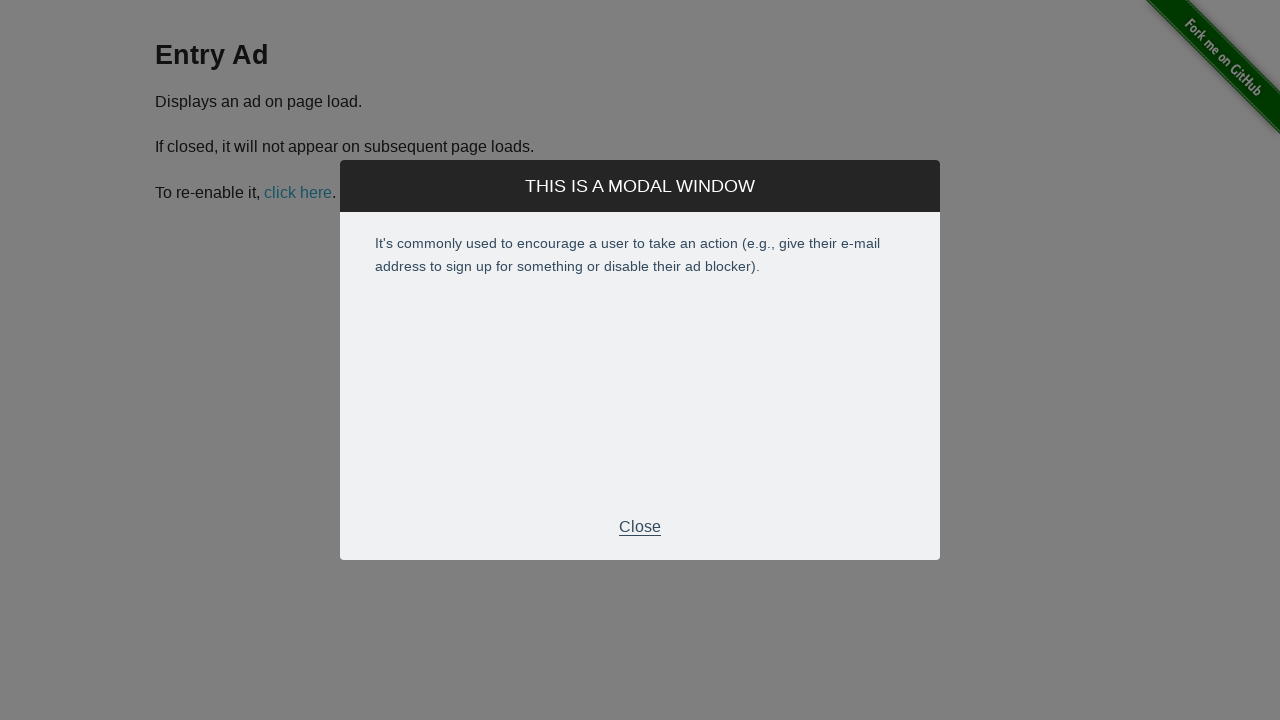

Closed the ad popup again by clicking close button at (640, 527) on div.modal-footer p
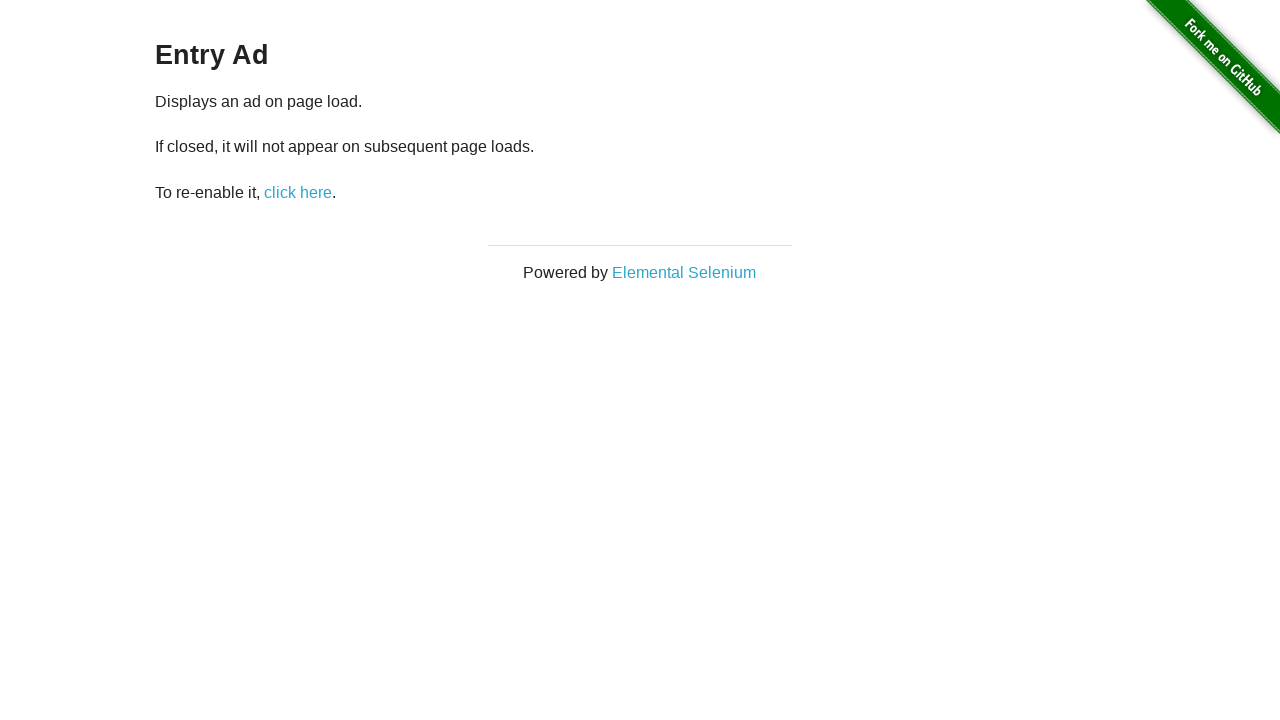

Waited for modal to disappear after second close
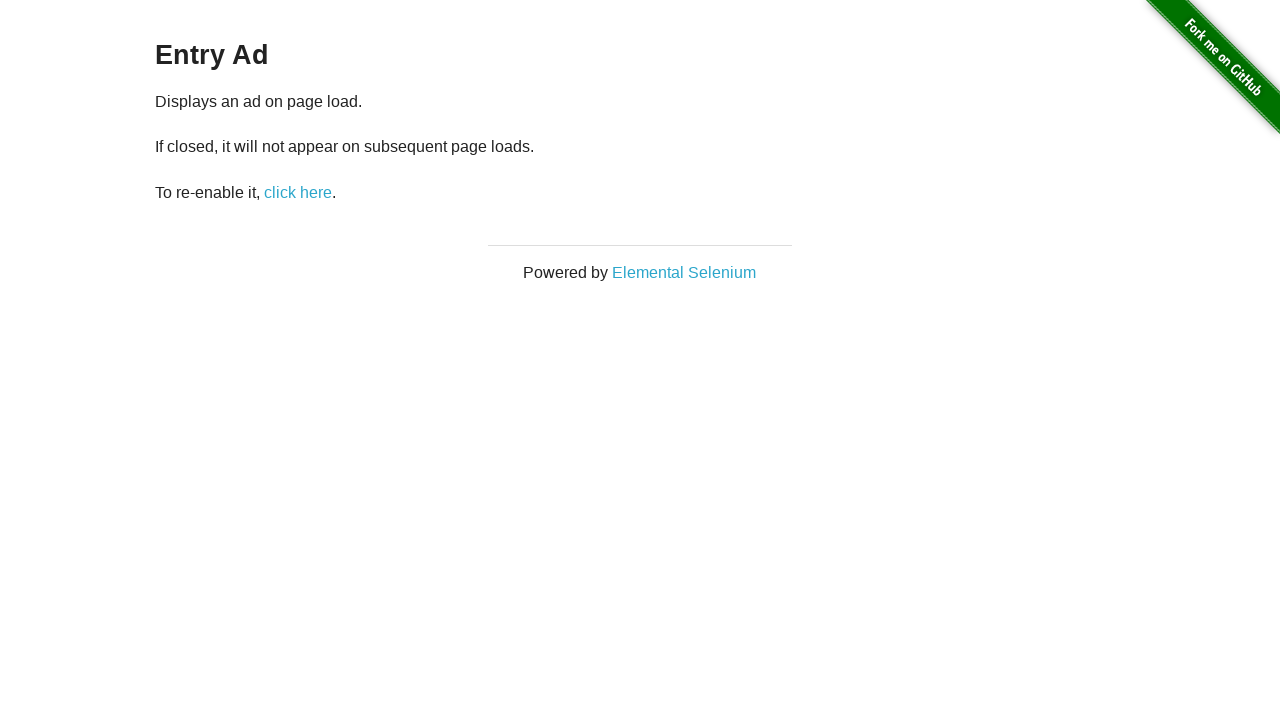

Reloaded page (iteration 1/5) to verify ad no longer appears
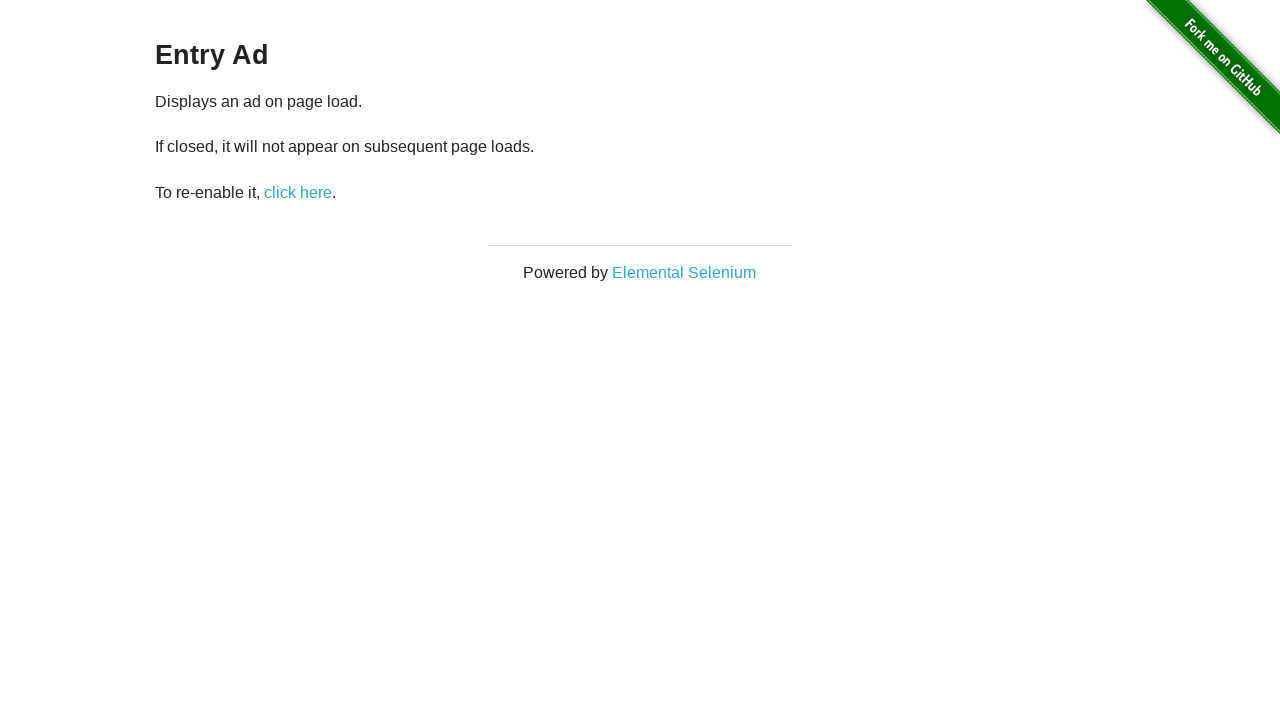

Waited 1 second after reload iteration 1
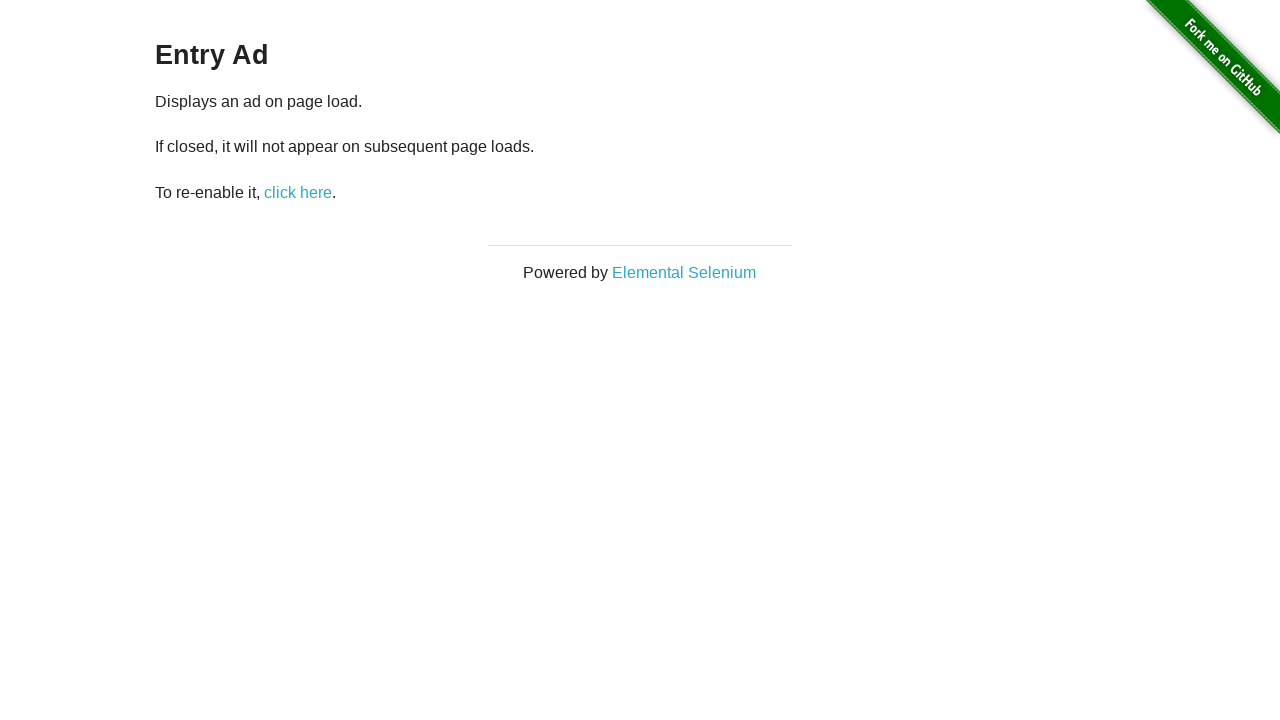

Verified ad modal is not visible after reload iteration 1
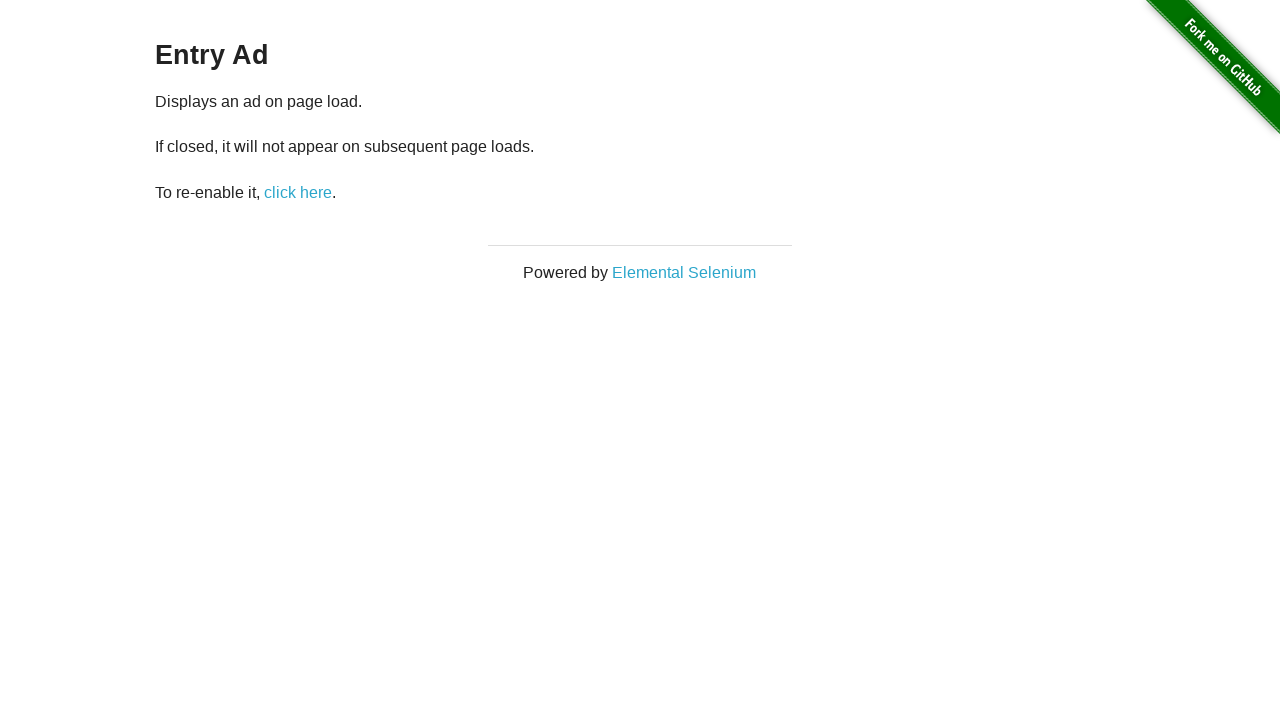

Reloaded page (iteration 2/5) to verify ad no longer appears
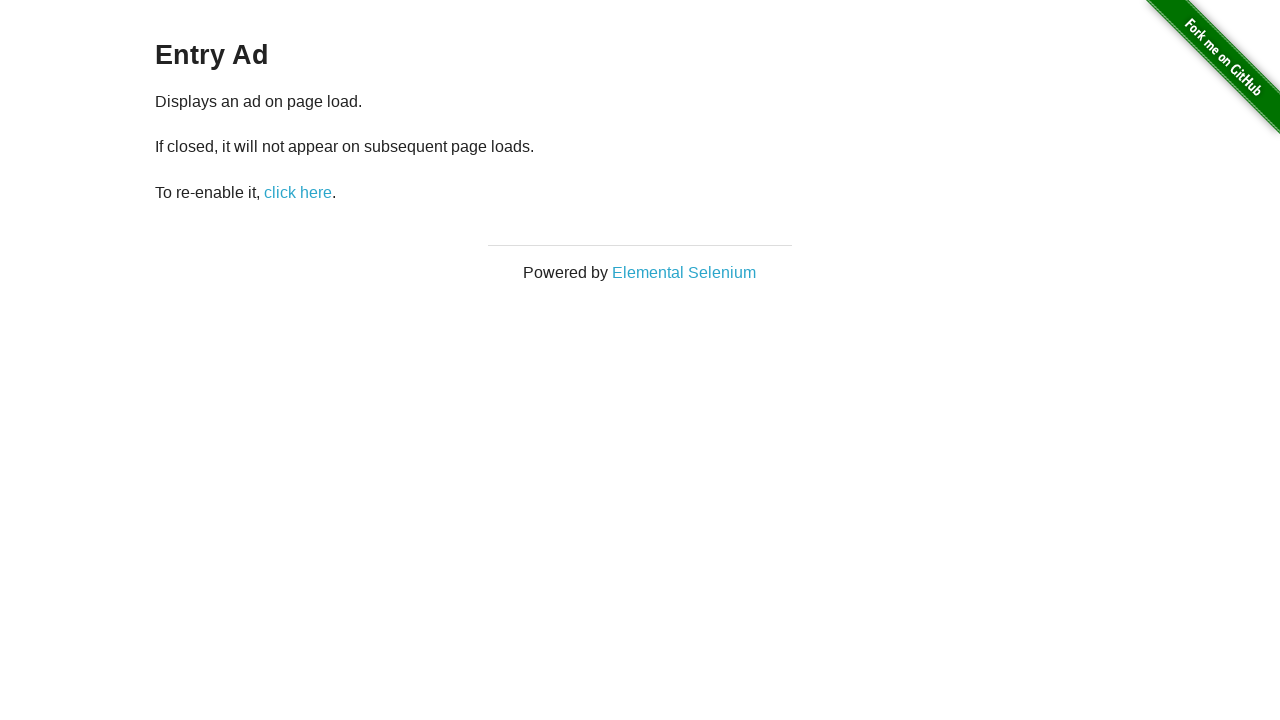

Waited 1 second after reload iteration 2
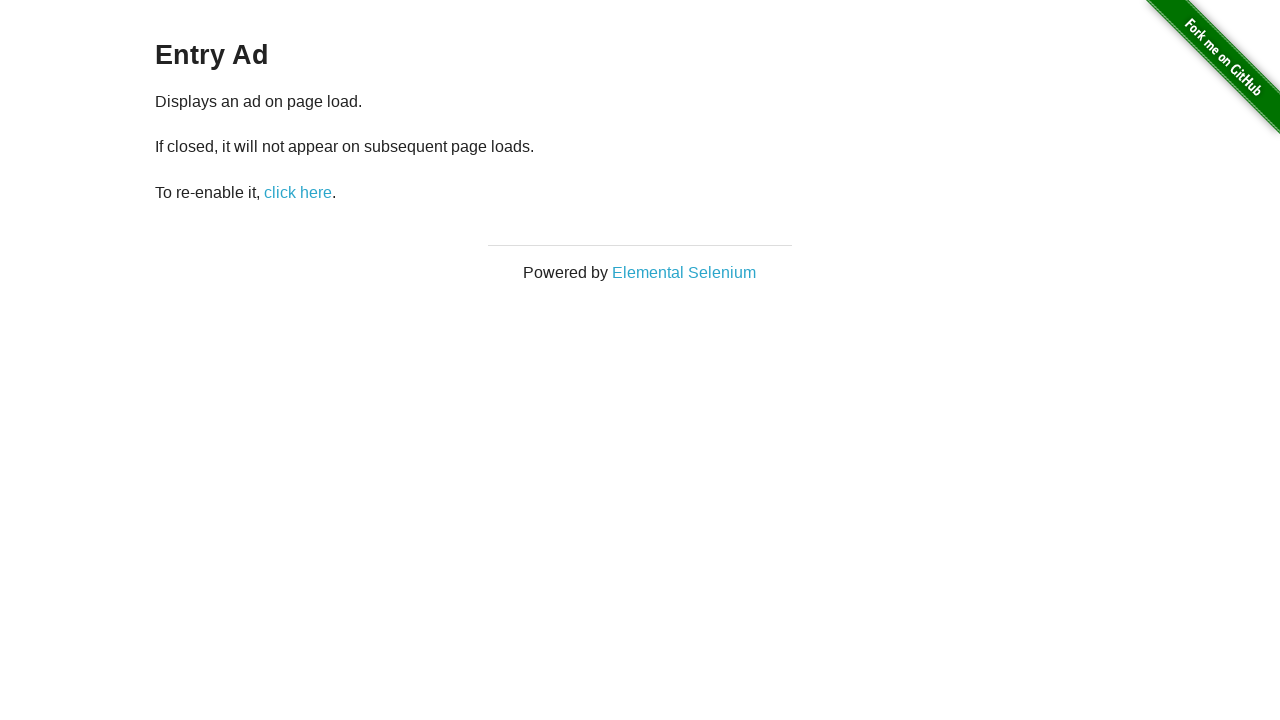

Verified ad modal is not visible after reload iteration 2
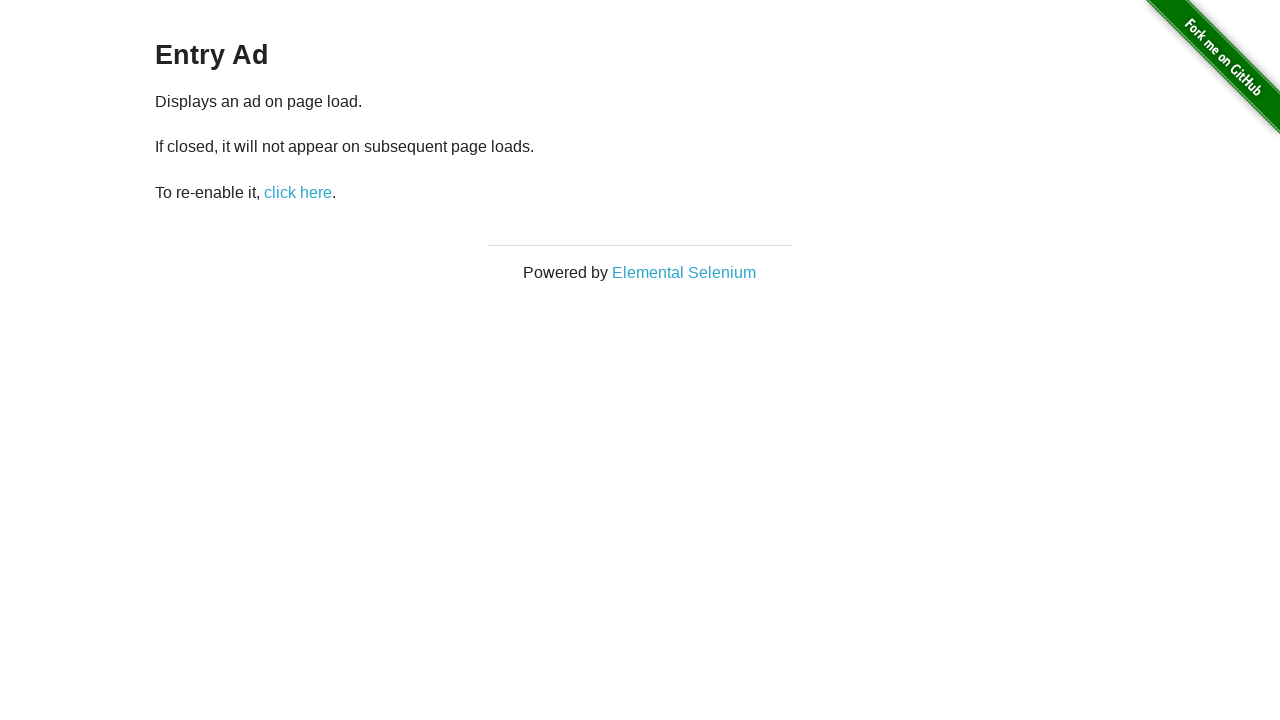

Reloaded page (iteration 3/5) to verify ad no longer appears
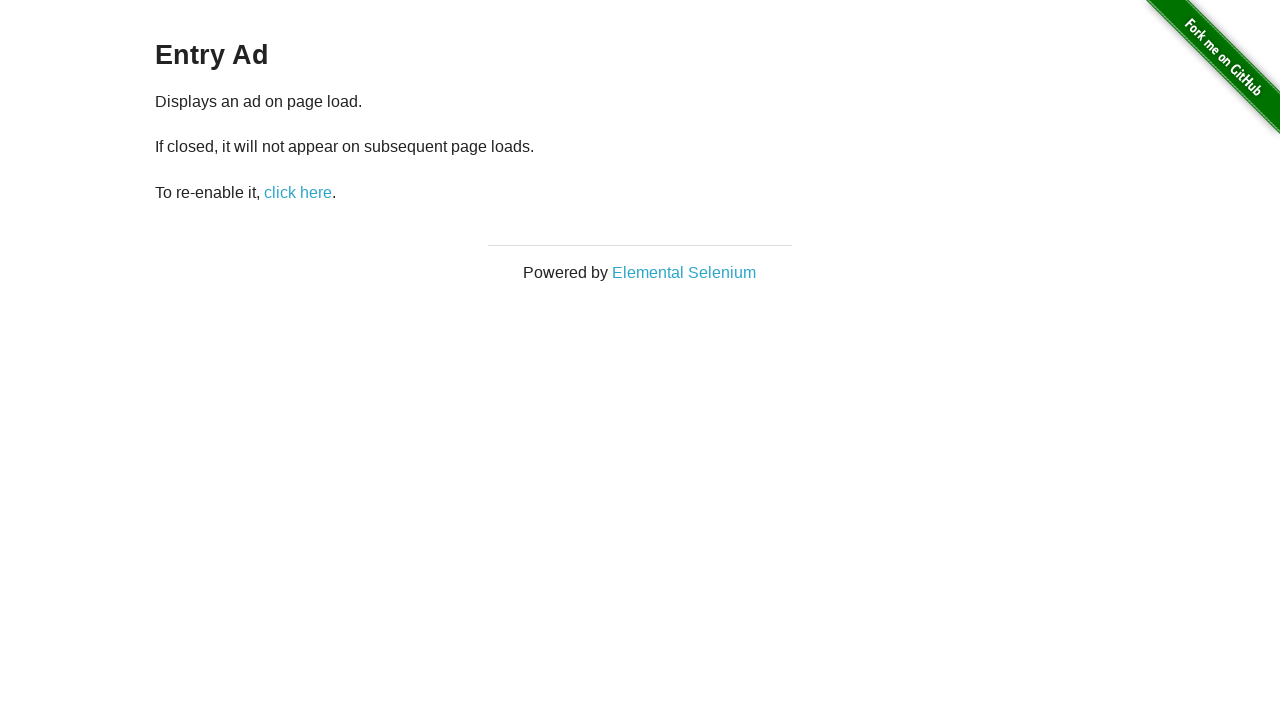

Waited 1 second after reload iteration 3
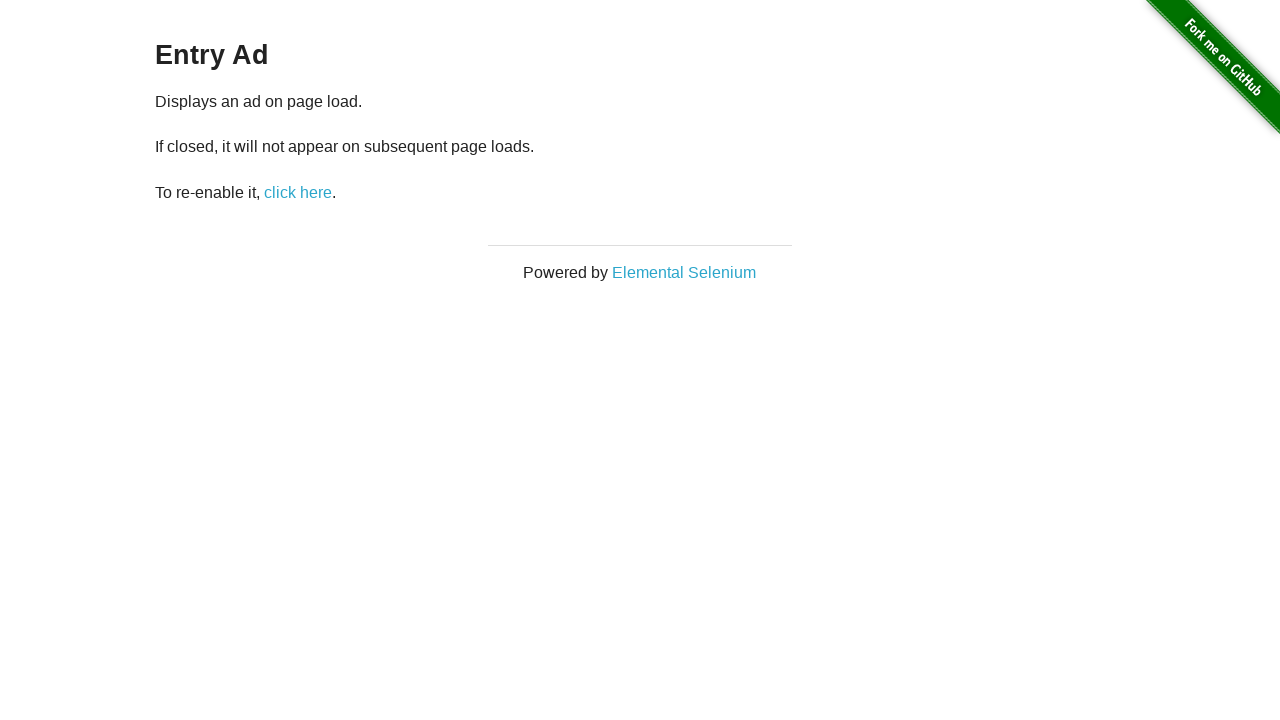

Verified ad modal is not visible after reload iteration 3
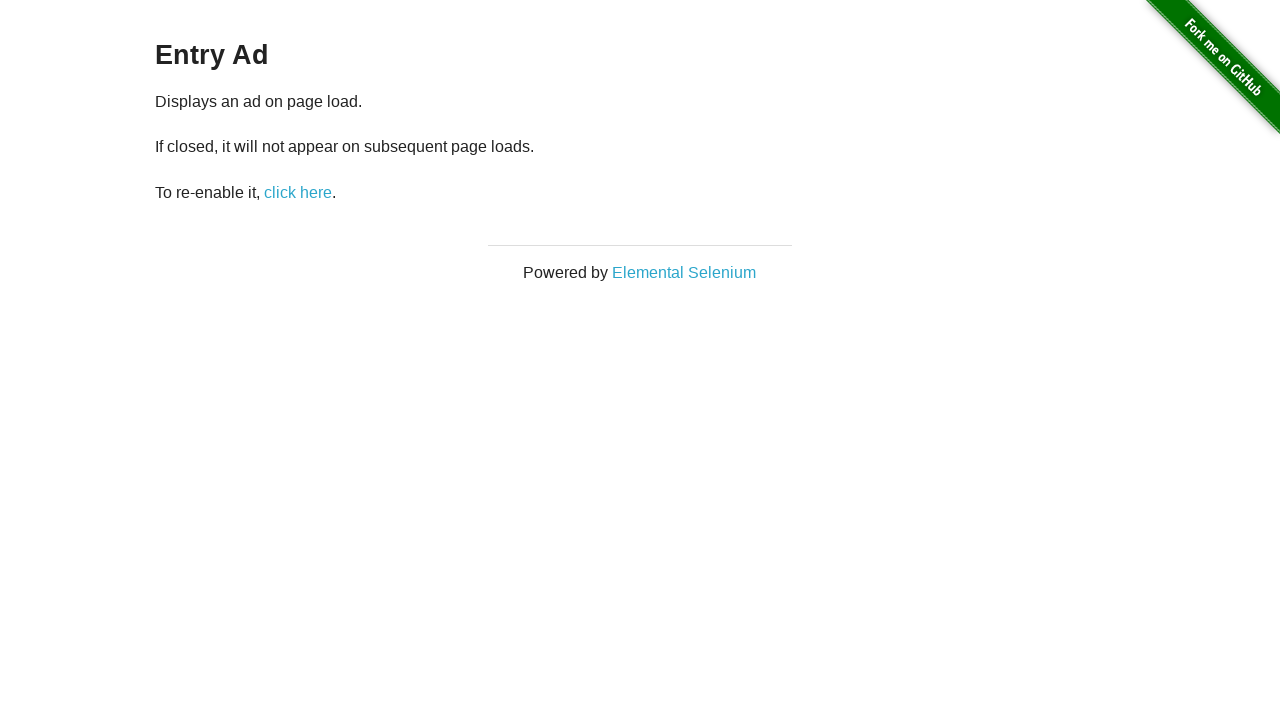

Reloaded page (iteration 4/5) to verify ad no longer appears
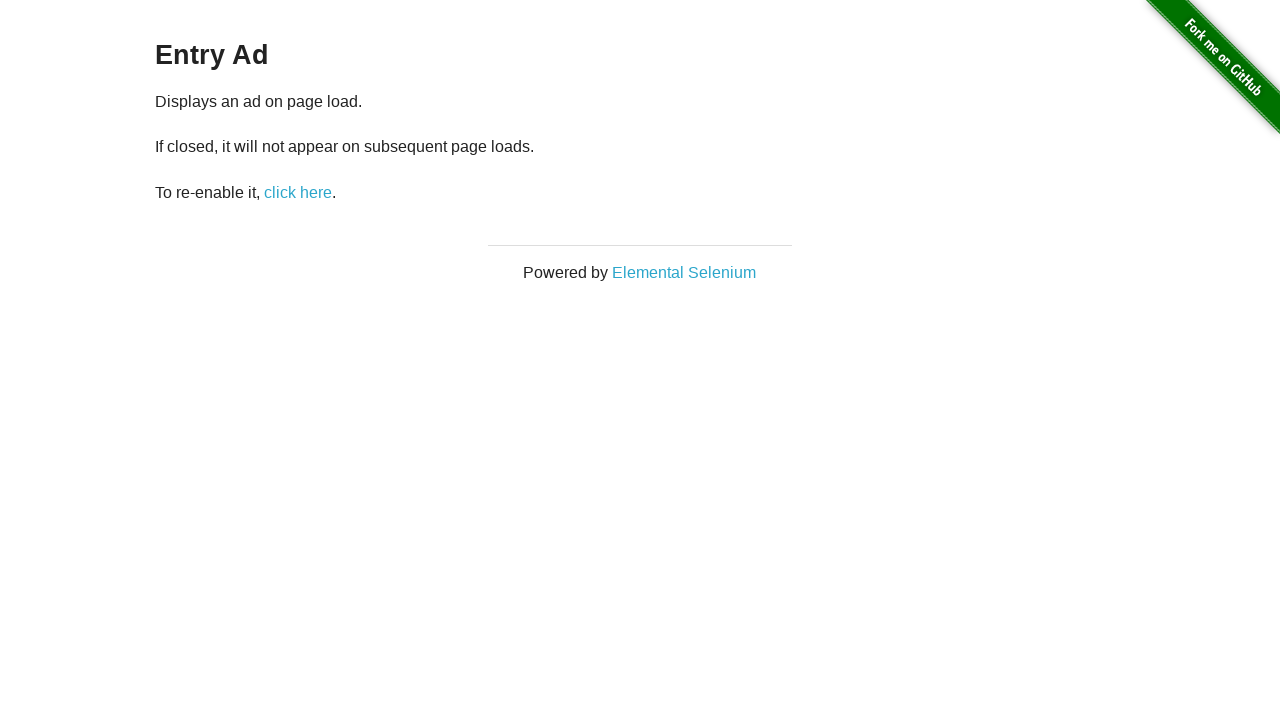

Waited 1 second after reload iteration 4
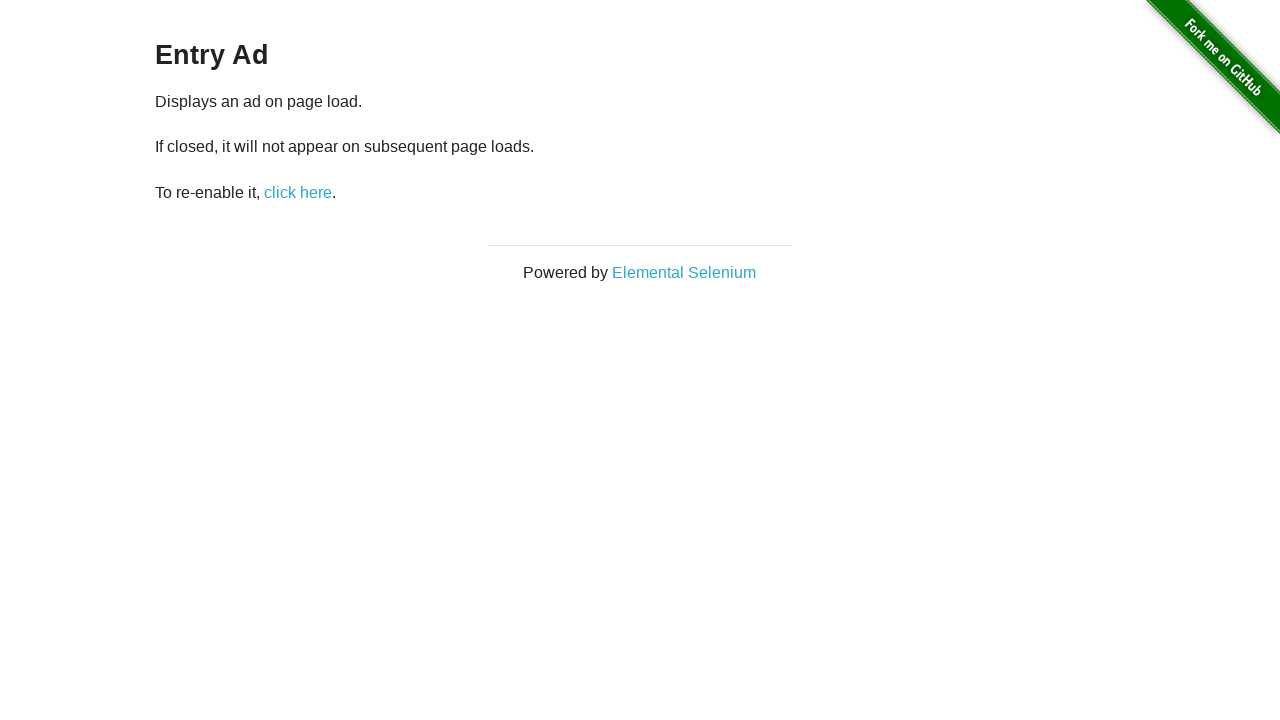

Verified ad modal is not visible after reload iteration 4
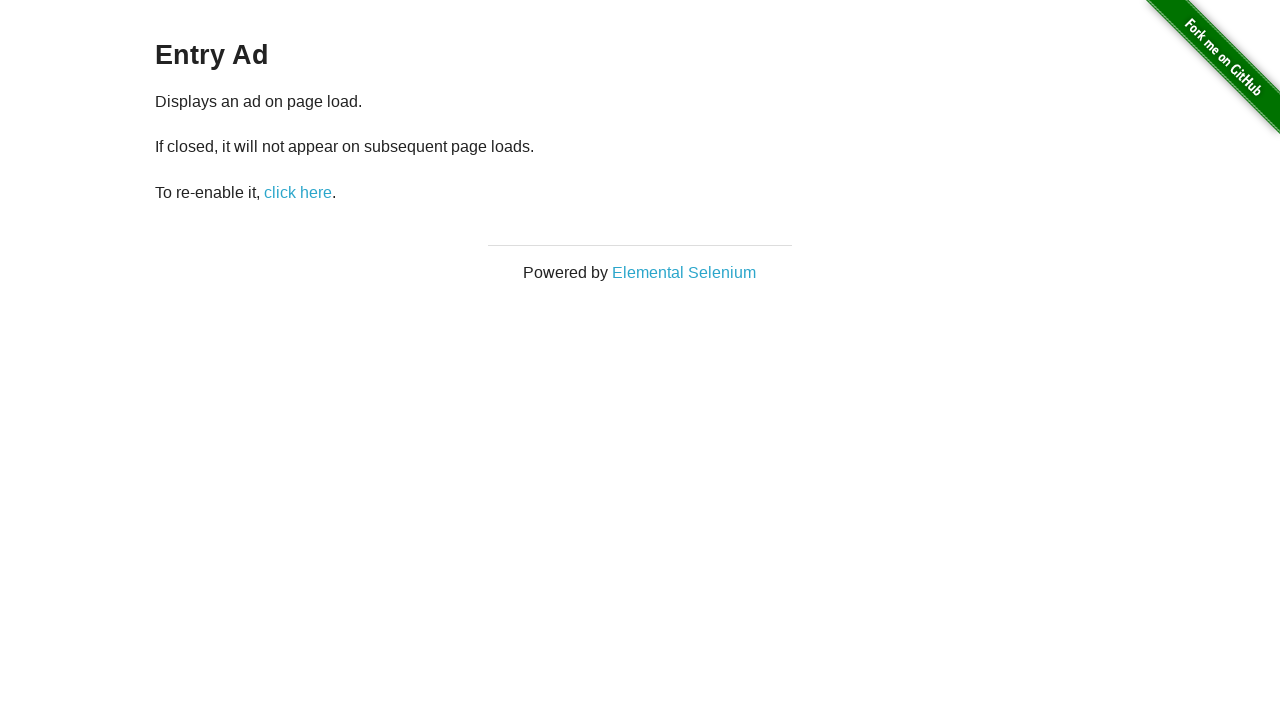

Reloaded page (iteration 5/5) to verify ad no longer appears
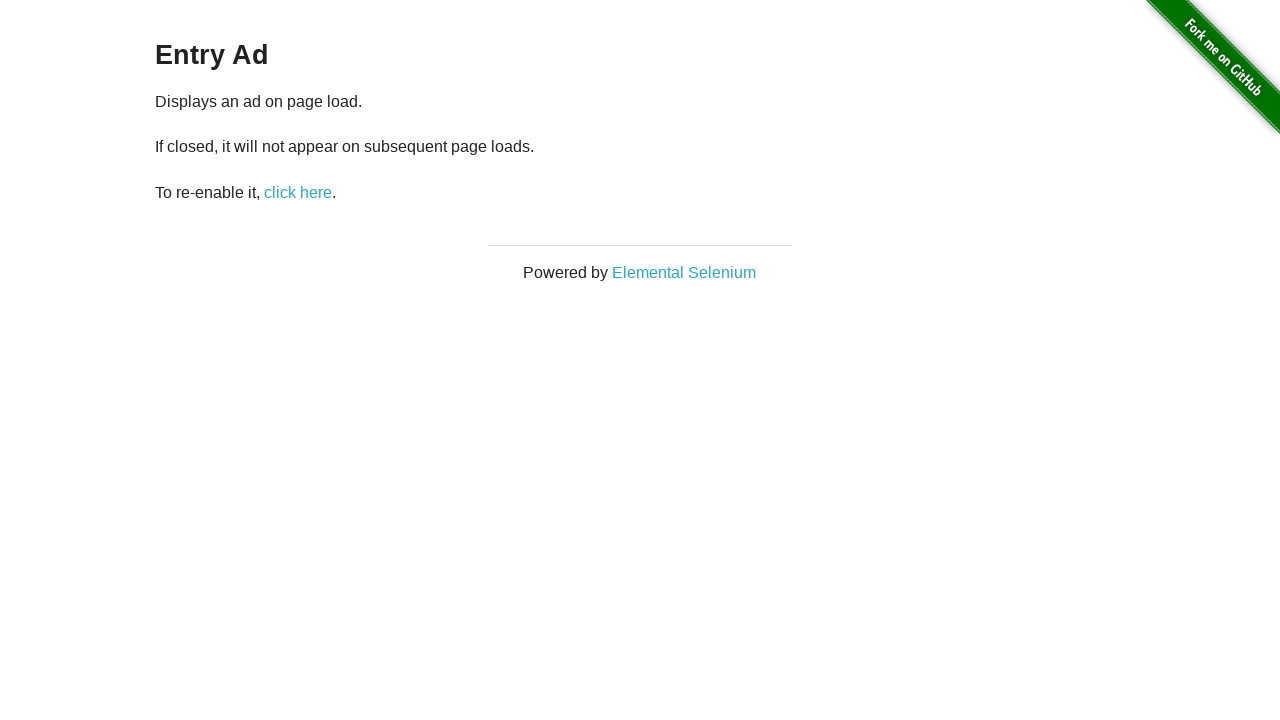

Waited 1 second after reload iteration 5
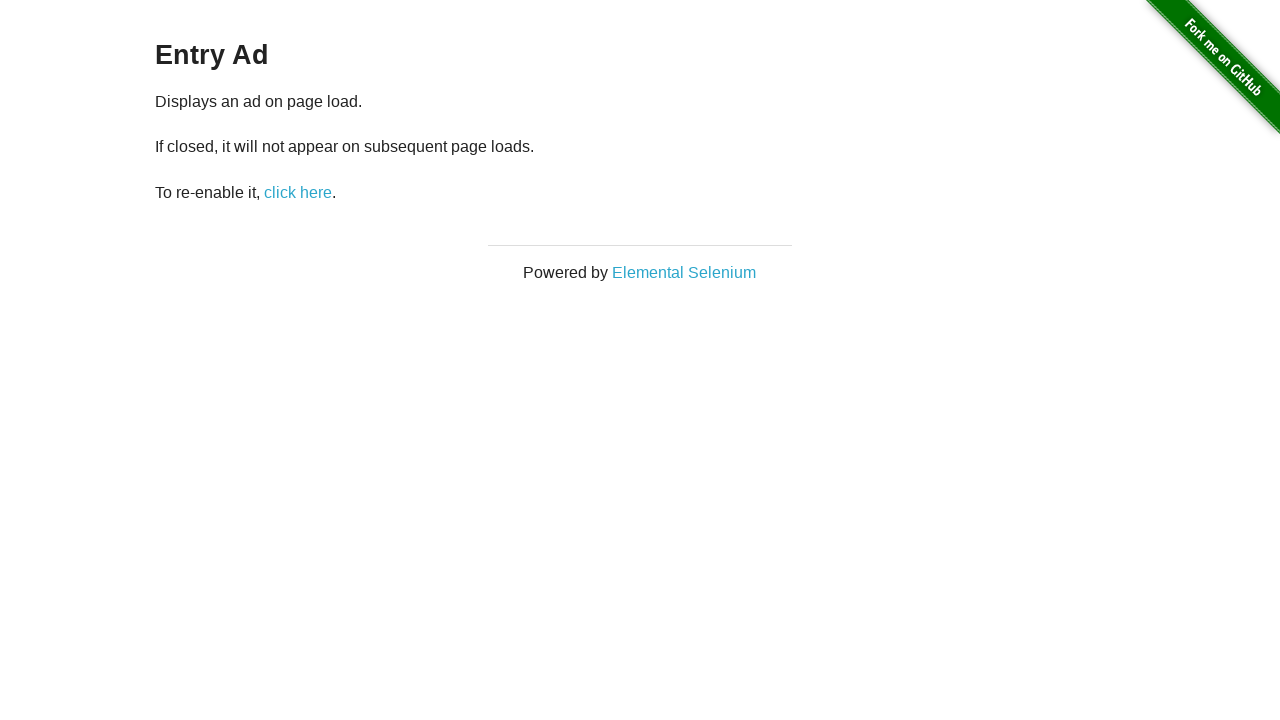

Verified ad modal is not visible after reload iteration 5
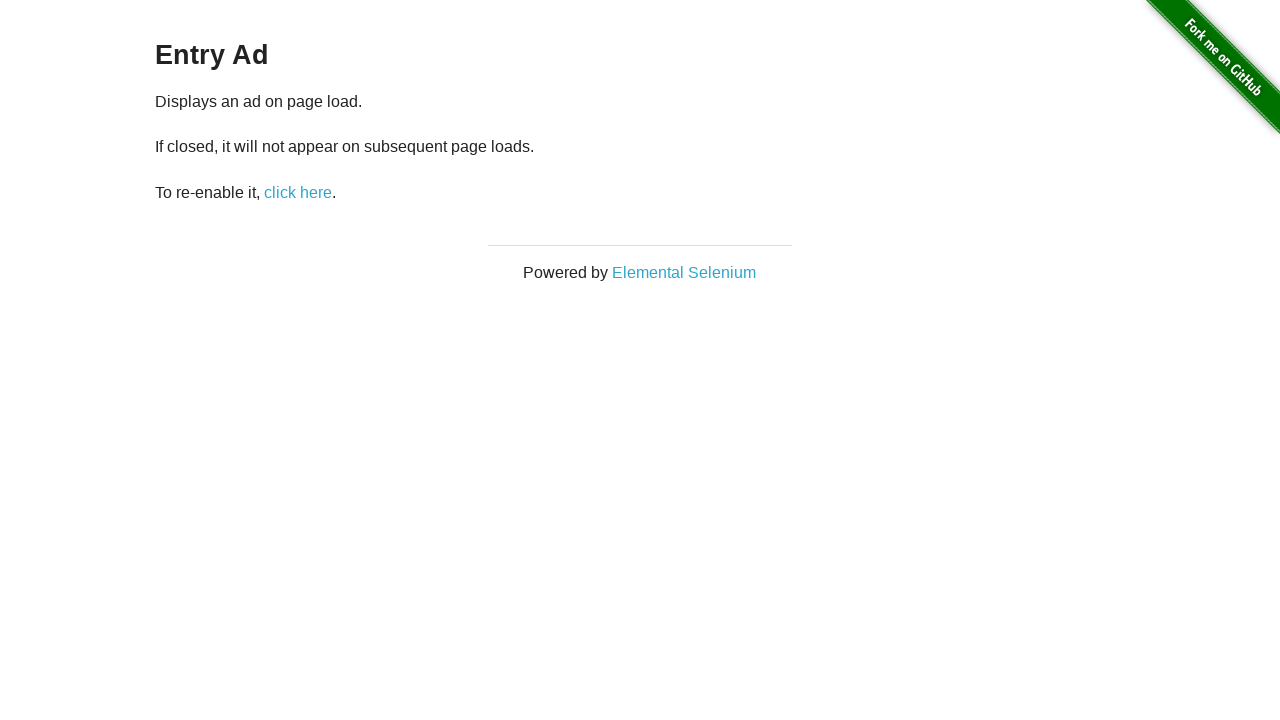

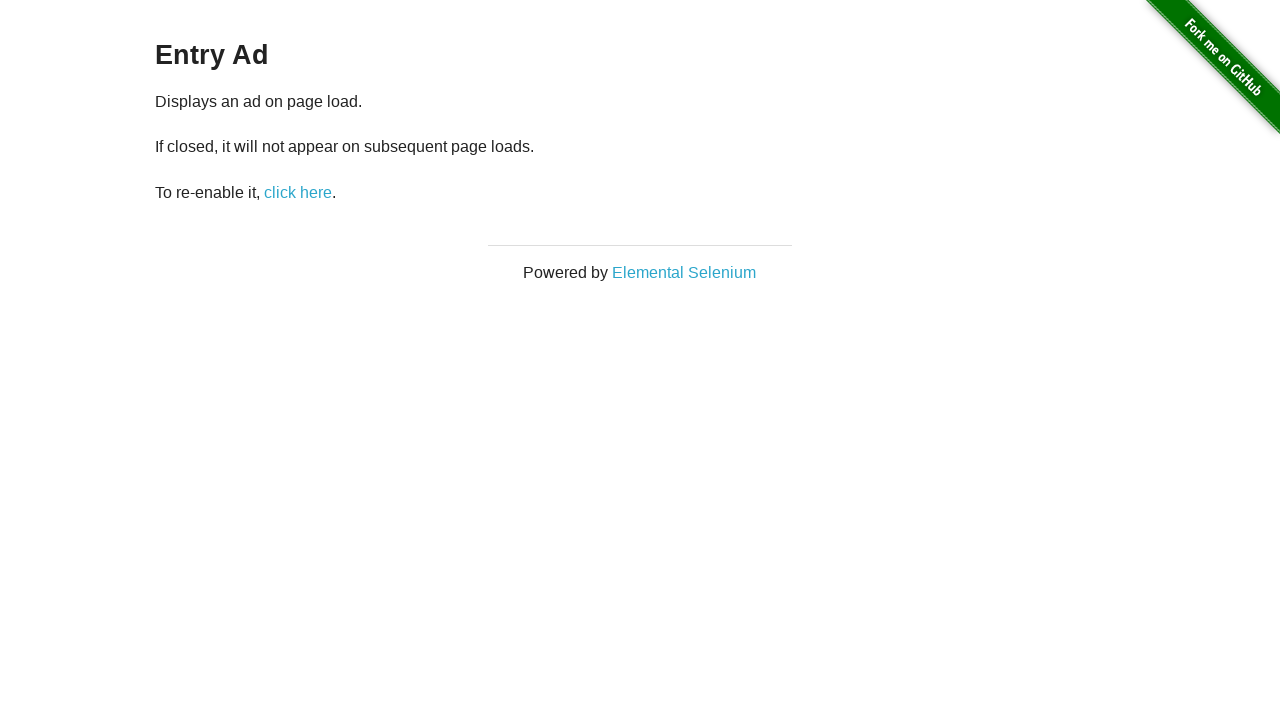